Automates a shopping cart workflow by adding Samsung Galaxy S7 and MacBook Pro to cart, then completing the checkout process with customer details.

Starting URL: https://www.demoblaze.com/index.html

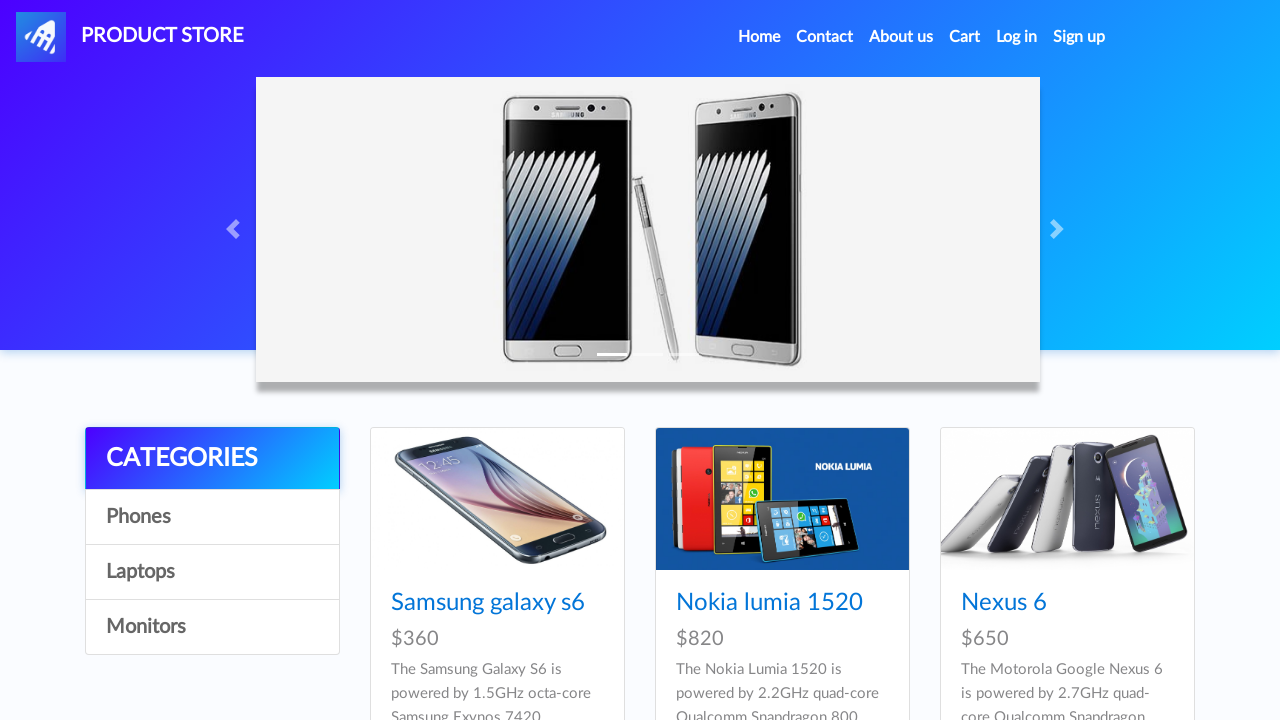

Clicked on Samsung Galaxy S7 product at (488, 361) on xpath=//a[normalize-space()='Samsung galaxy s7']
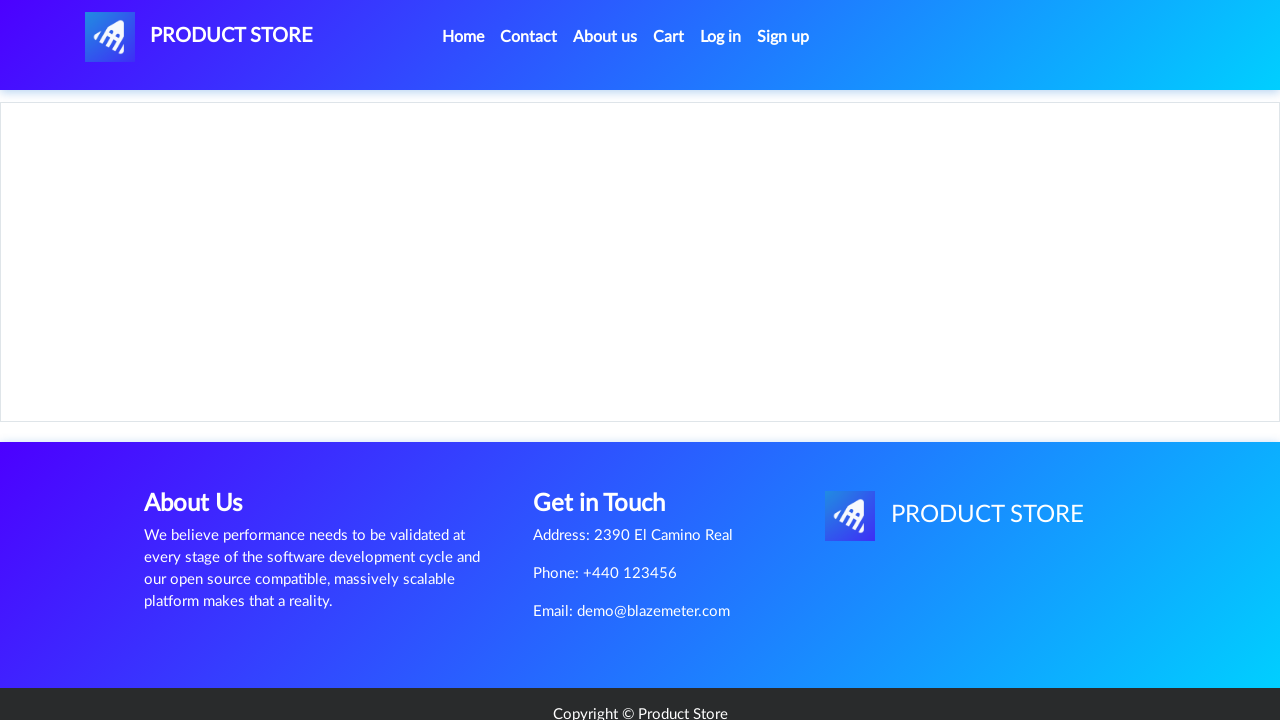

Clicked 'Add to cart' button for Samsung Galaxy S7 at (610, 440) on xpath=//a[normalize-space()='Add to cart']
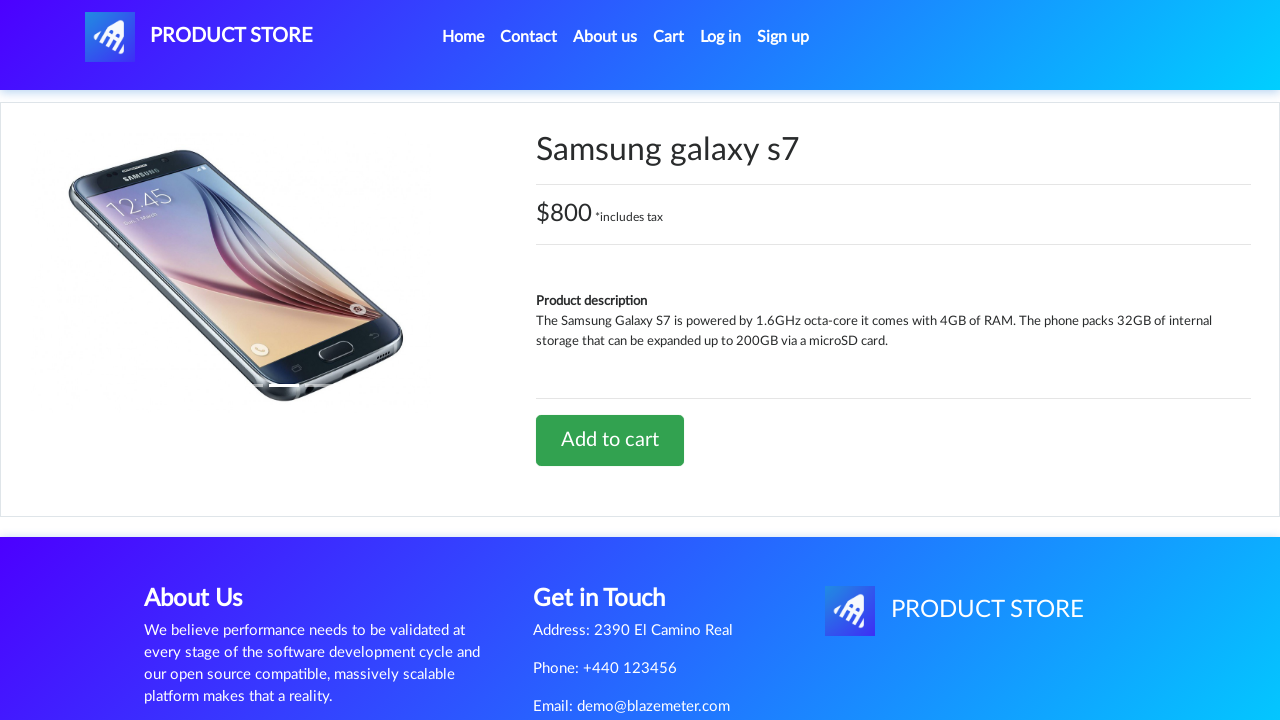

Set up dialog handler to auto-accept alerts
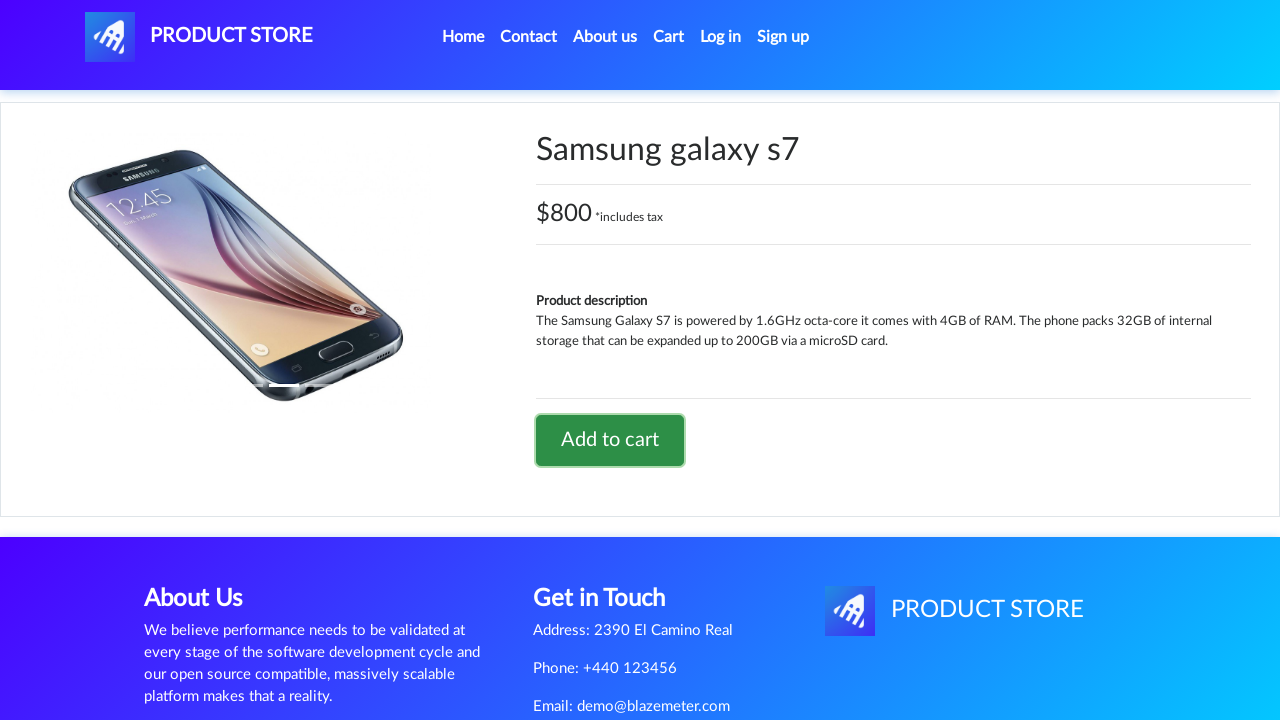

Waited 2 seconds for alert to be processed
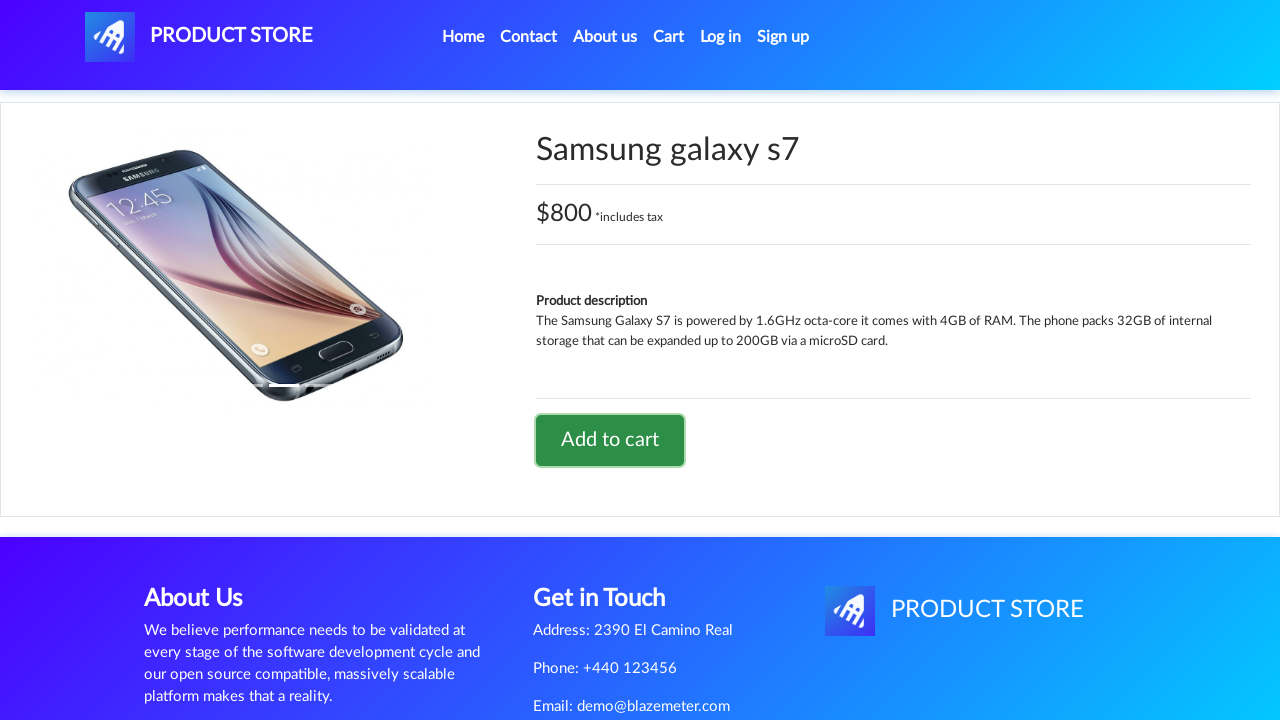

Clicked Home link to return to main page at (463, 37) on xpath=//li[@class='nav-item active']//a[@class='nav-link']
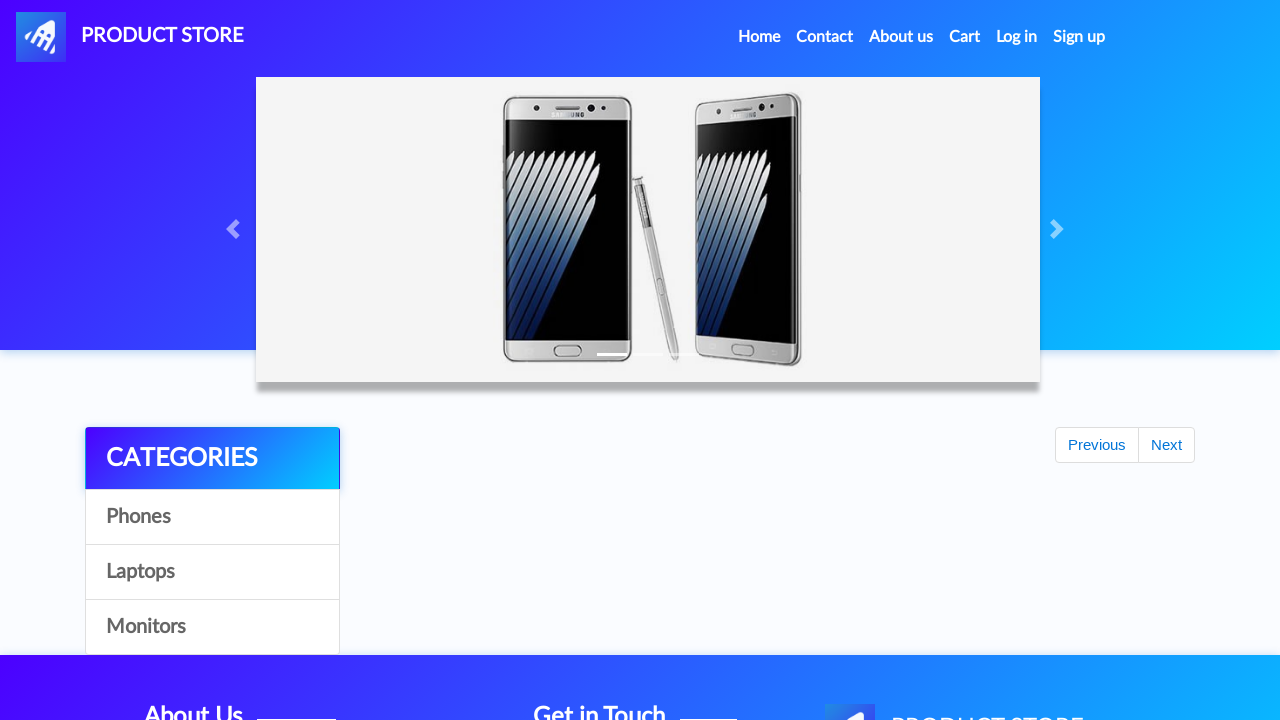

Clicked Laptops category at (212, 572) on xpath=//a[normalize-space()='Laptops']
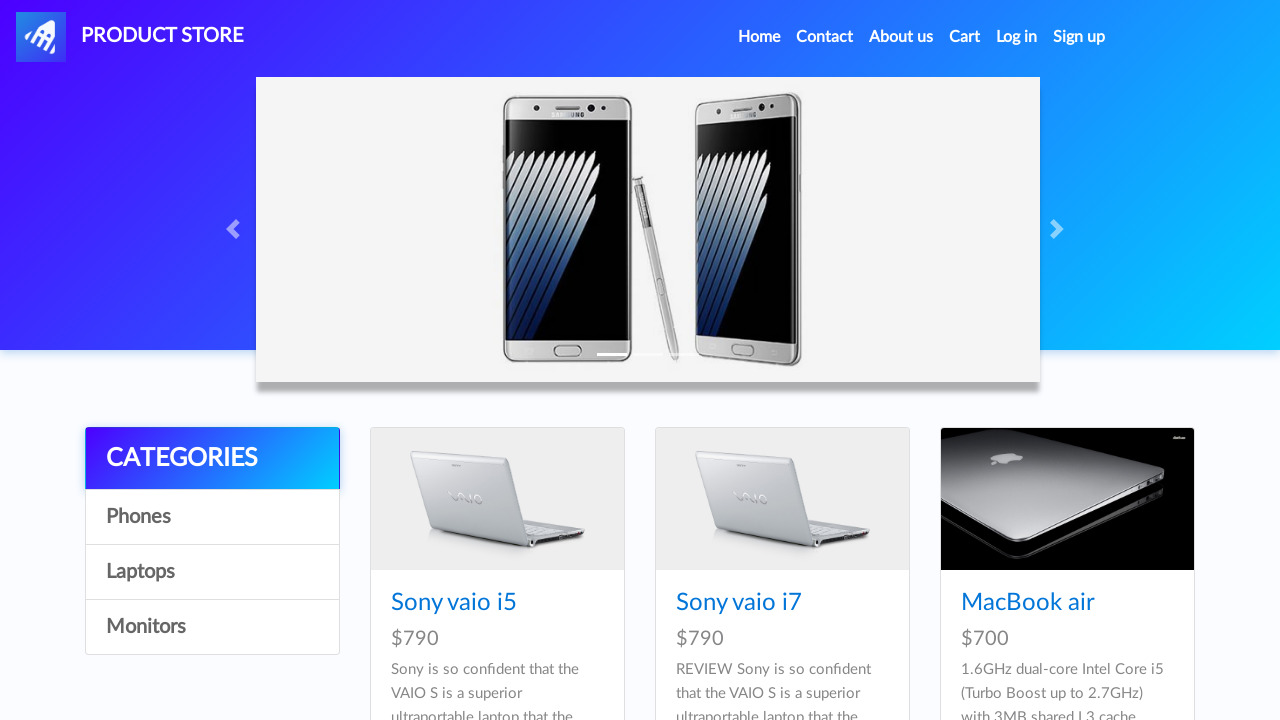

Clicked on MacBook Pro product at (1033, 361) on xpath=//a[normalize-space()='MacBook Pro']
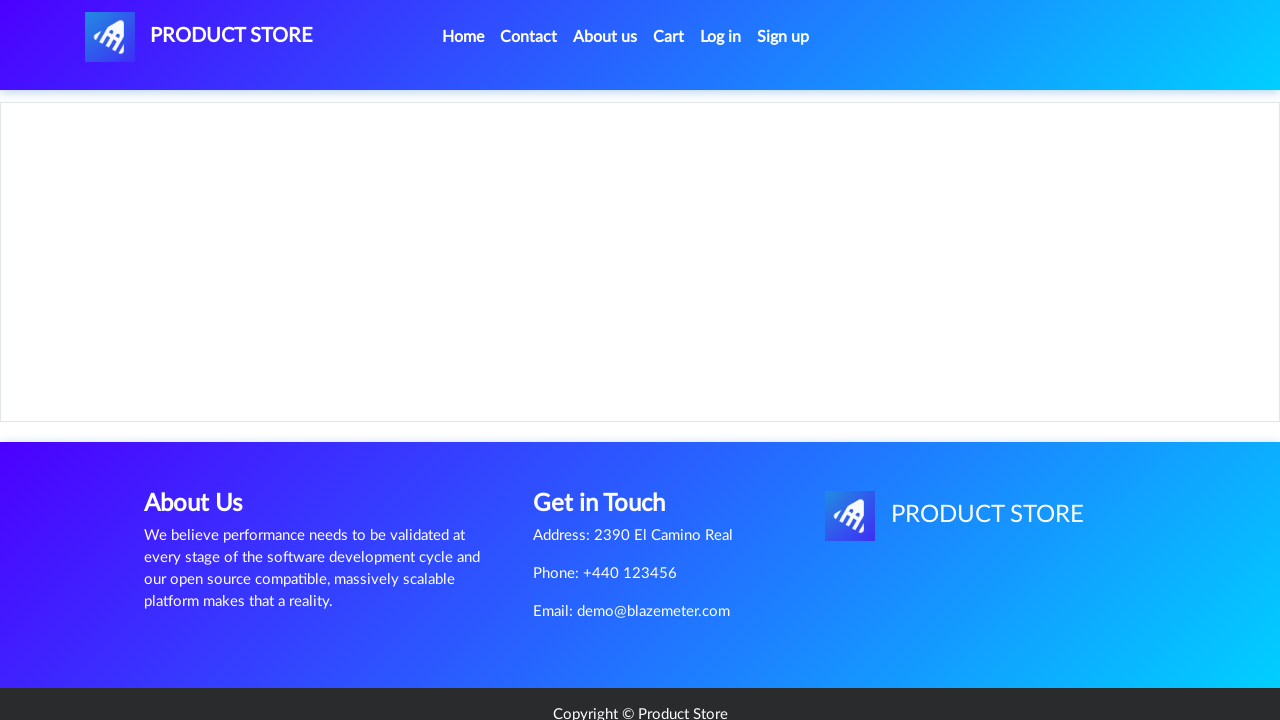

Clicked 'Add to cart' button for MacBook Pro at (610, 440) on xpath=//a[normalize-space()='Add to cart']
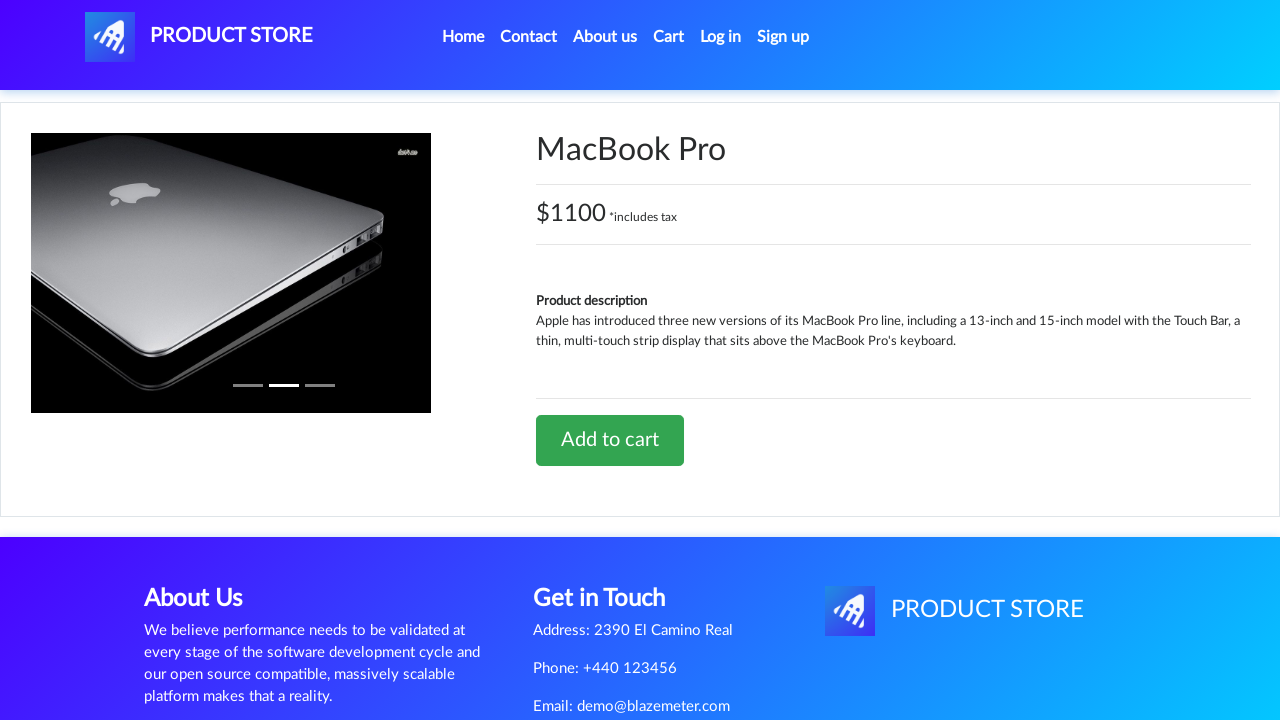

Waited 2 seconds for MacBook Pro alert to be processed
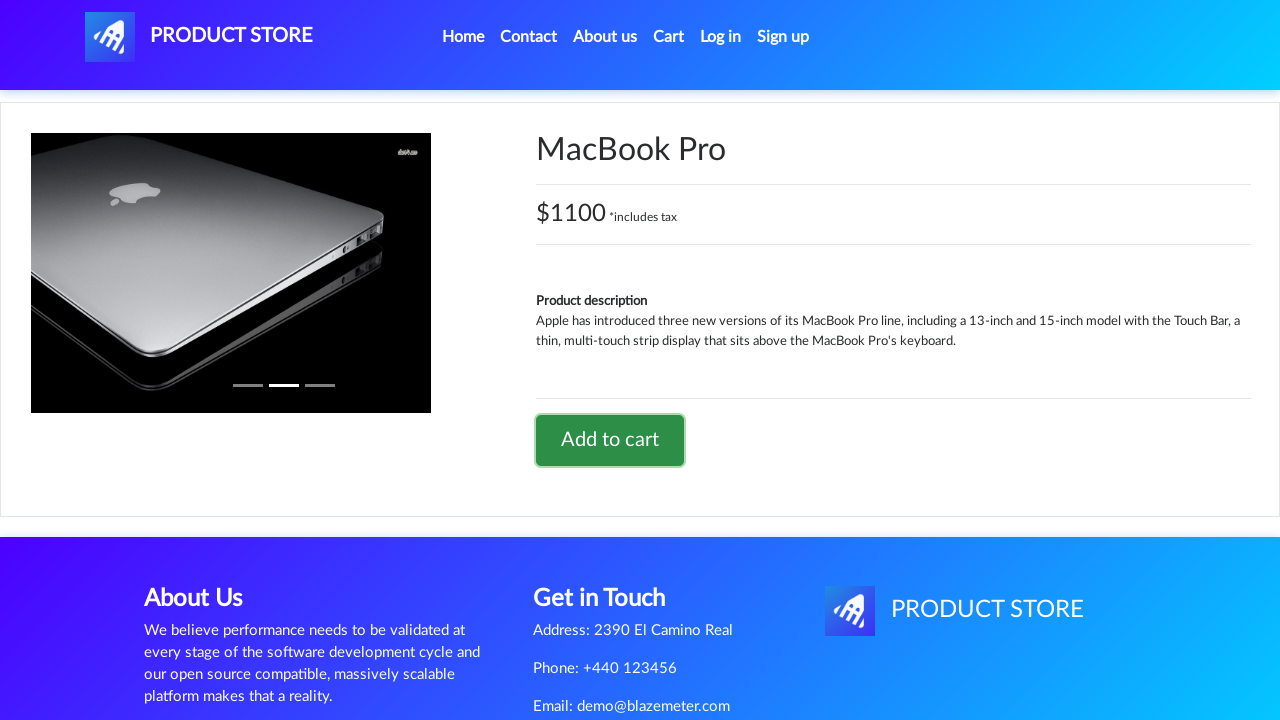

Clicked cart icon to view shopping cart at (669, 37) on #cartur
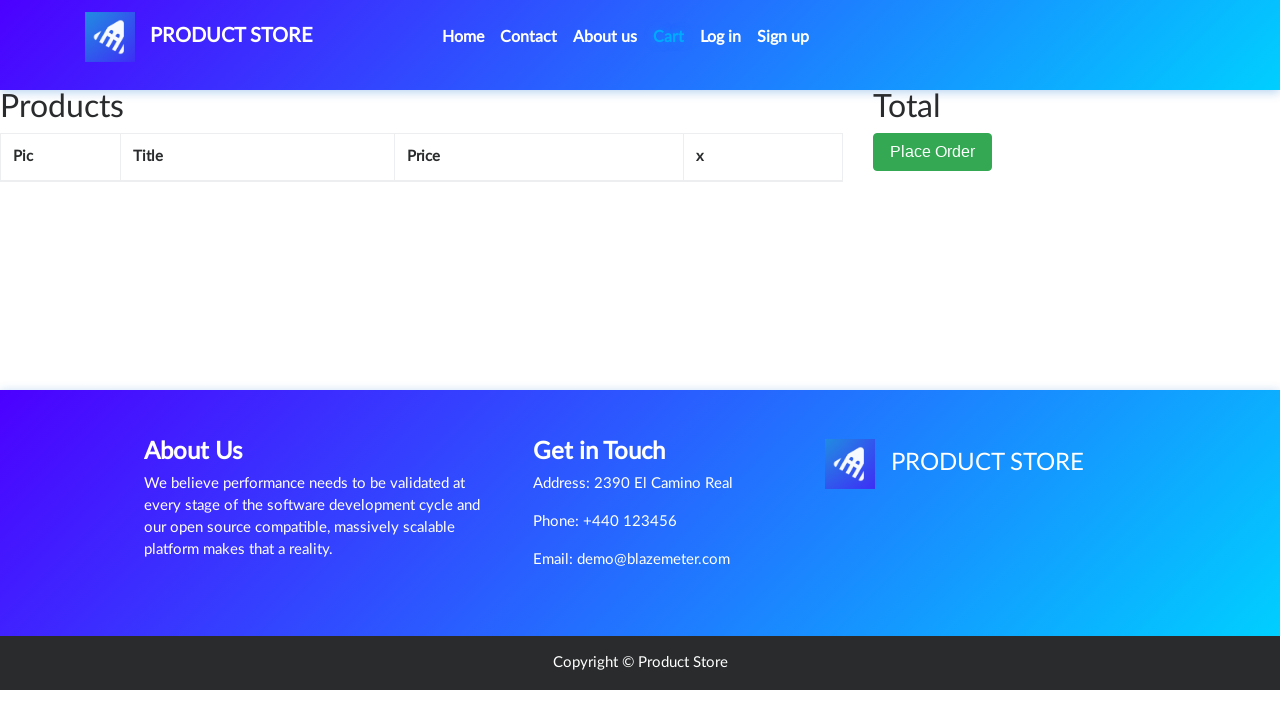

Waited for 'Place Order' button to appear in cart
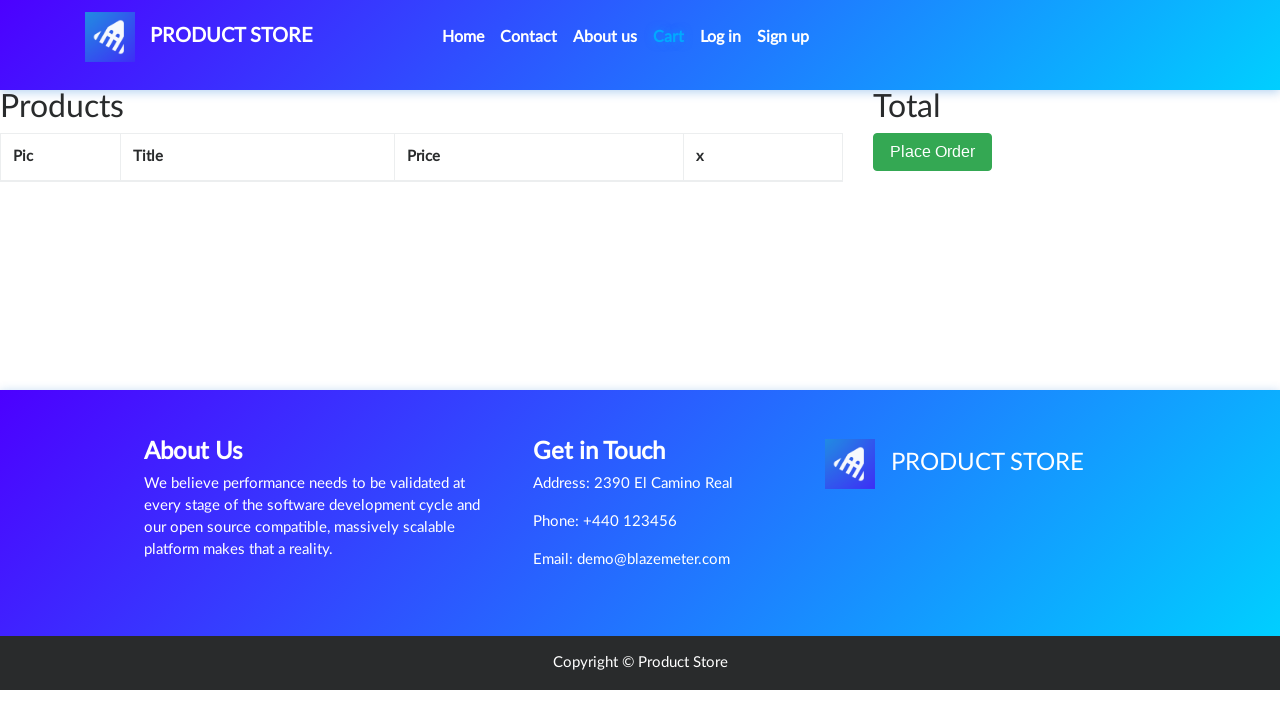

Clicked 'Place Order' button to proceed to checkout at (933, 152) on xpath=//button[normalize-space()='Place Order']
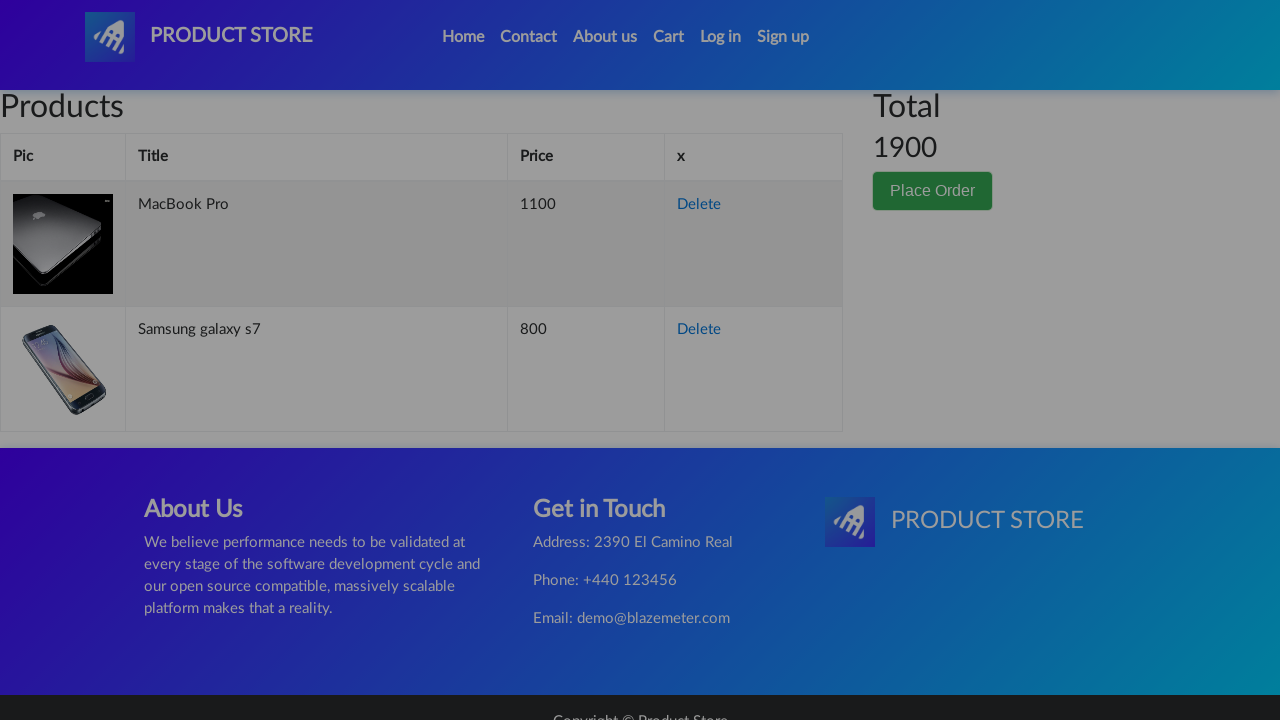

Filled name field with 'Jennifer Wilson' on #name
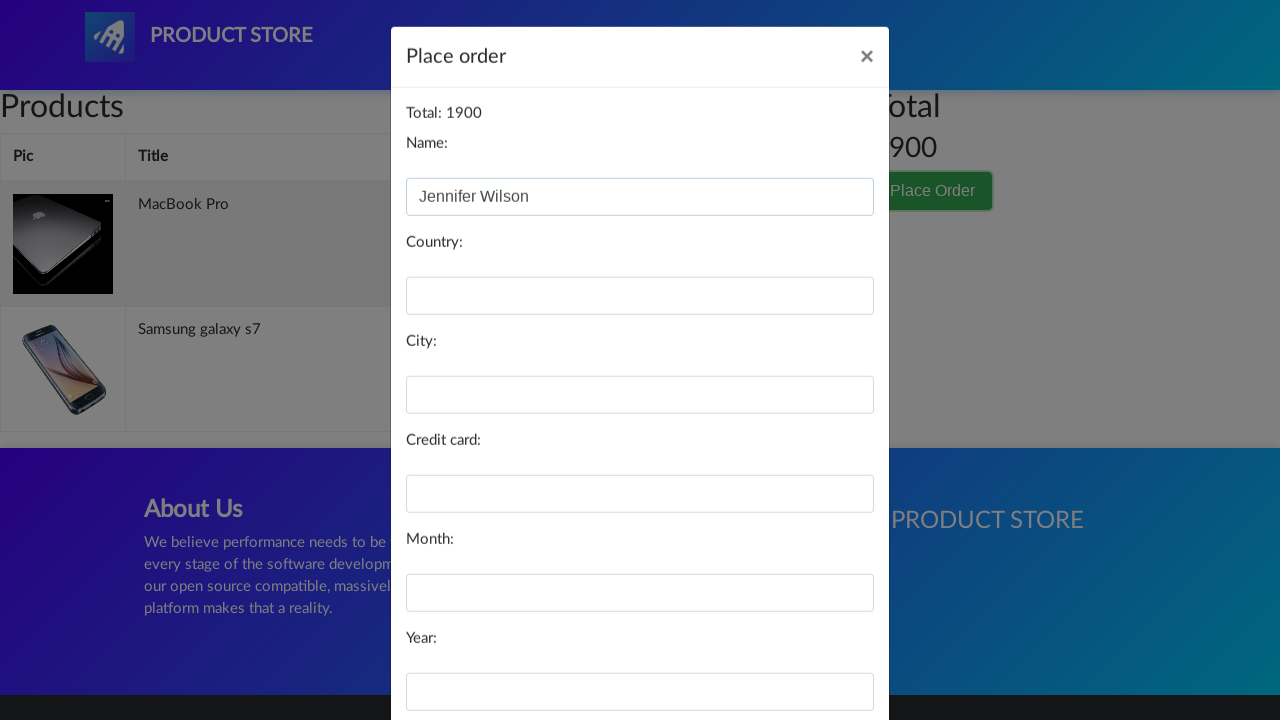

Filled country field with 'Canada' on #country
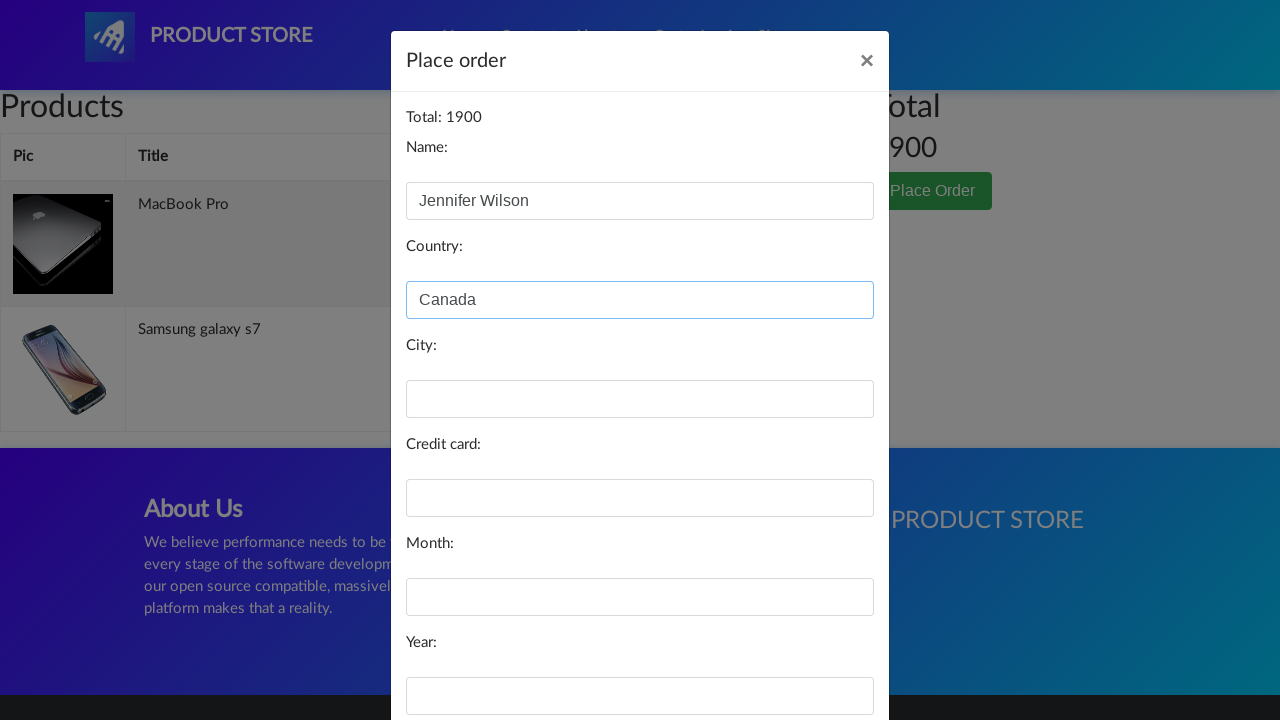

Filled city field with 'Toronto' on #city
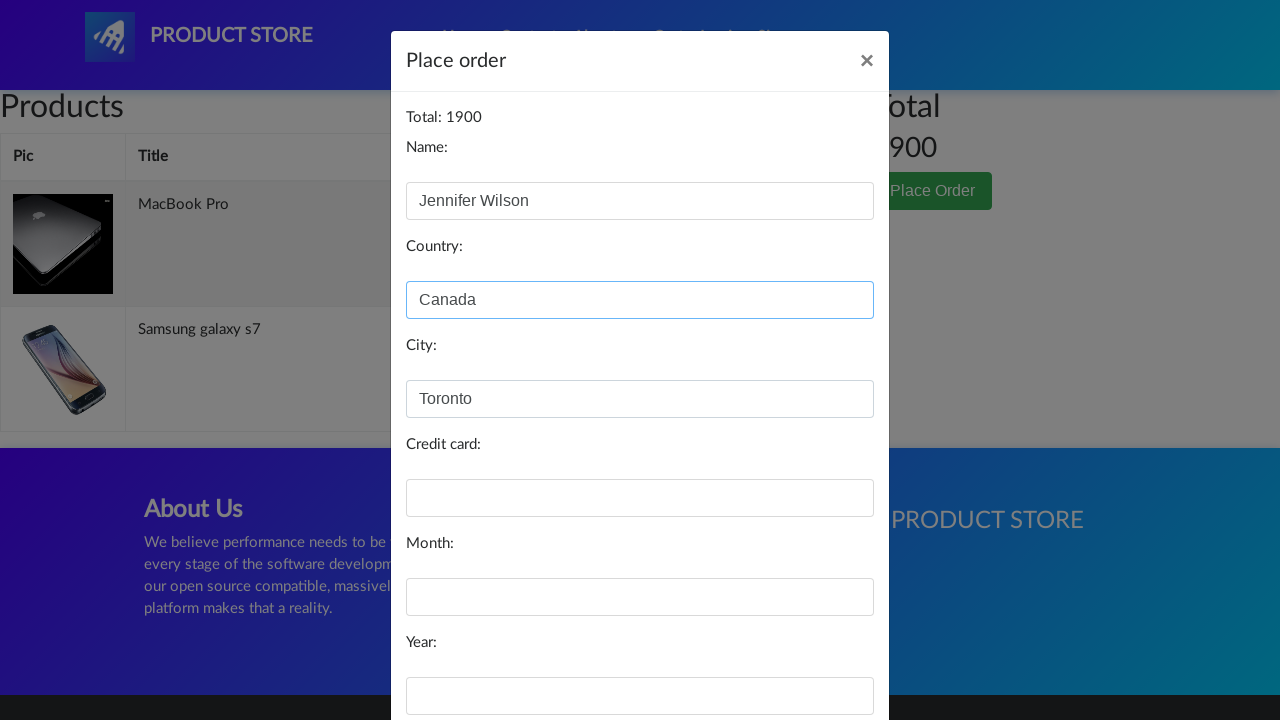

Filled credit card field with test card number on #card
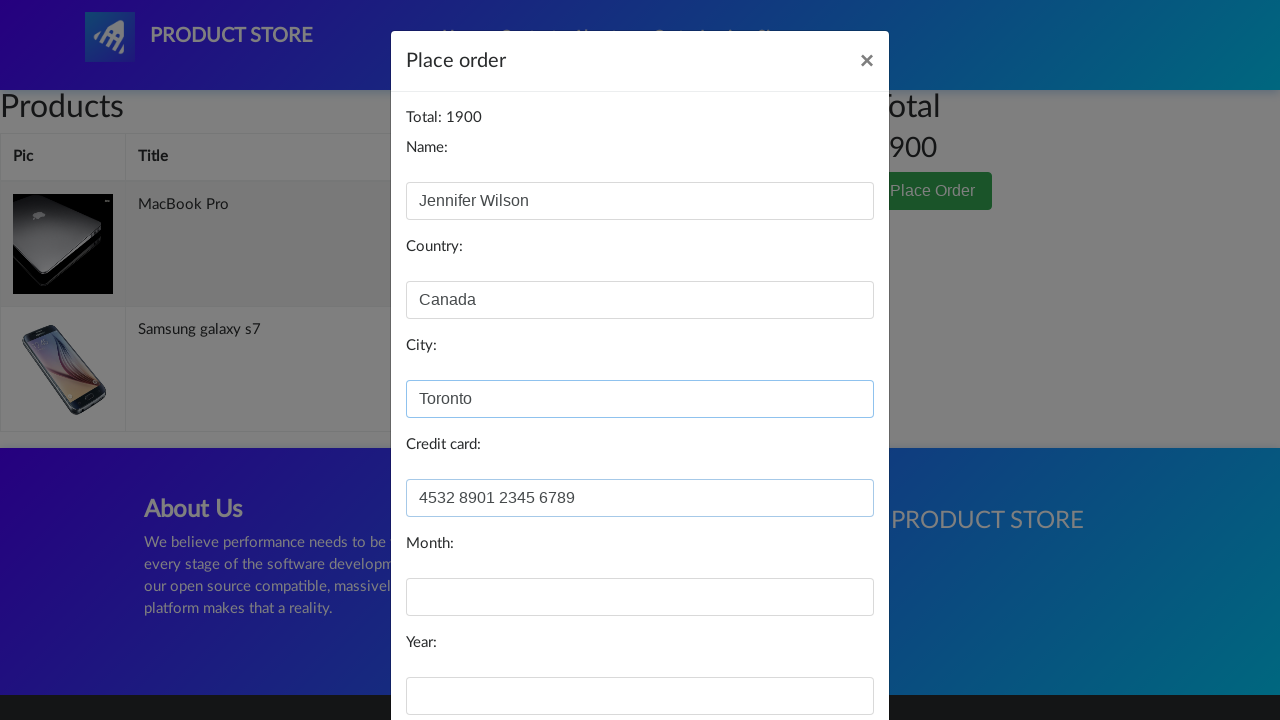

Filled month field with 'October' on #month
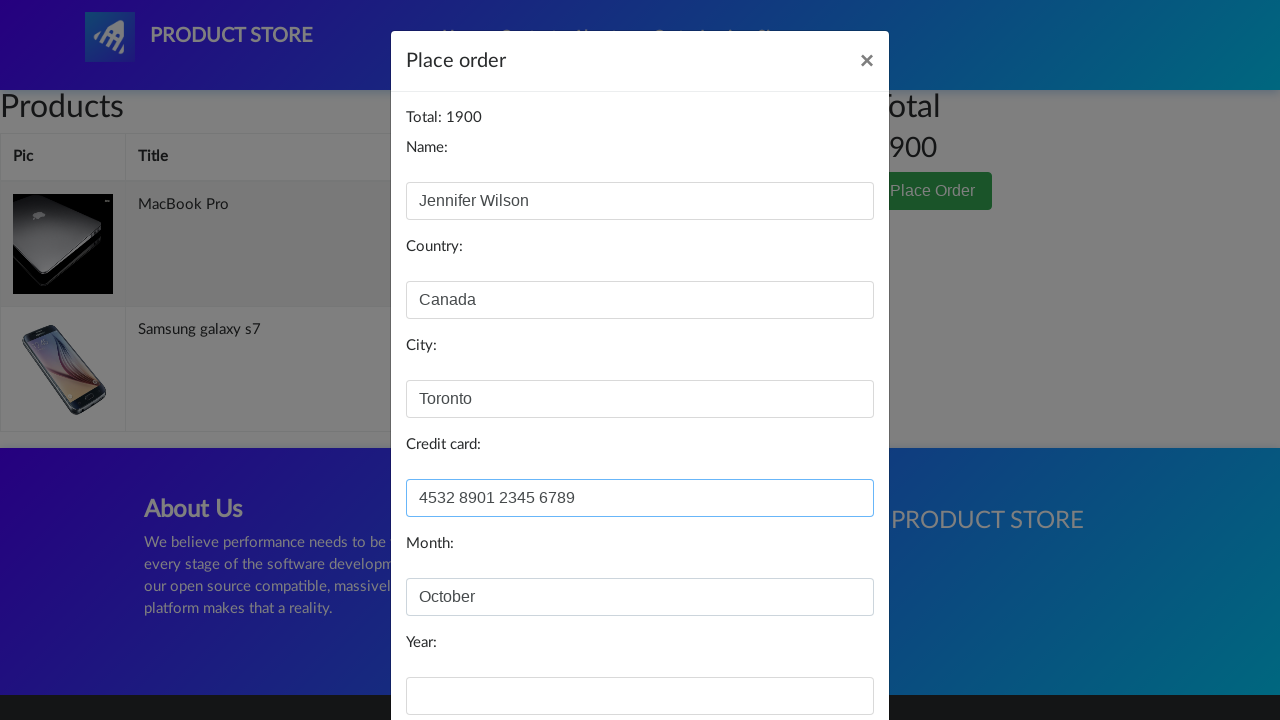

Filled year field with '2026' on #year
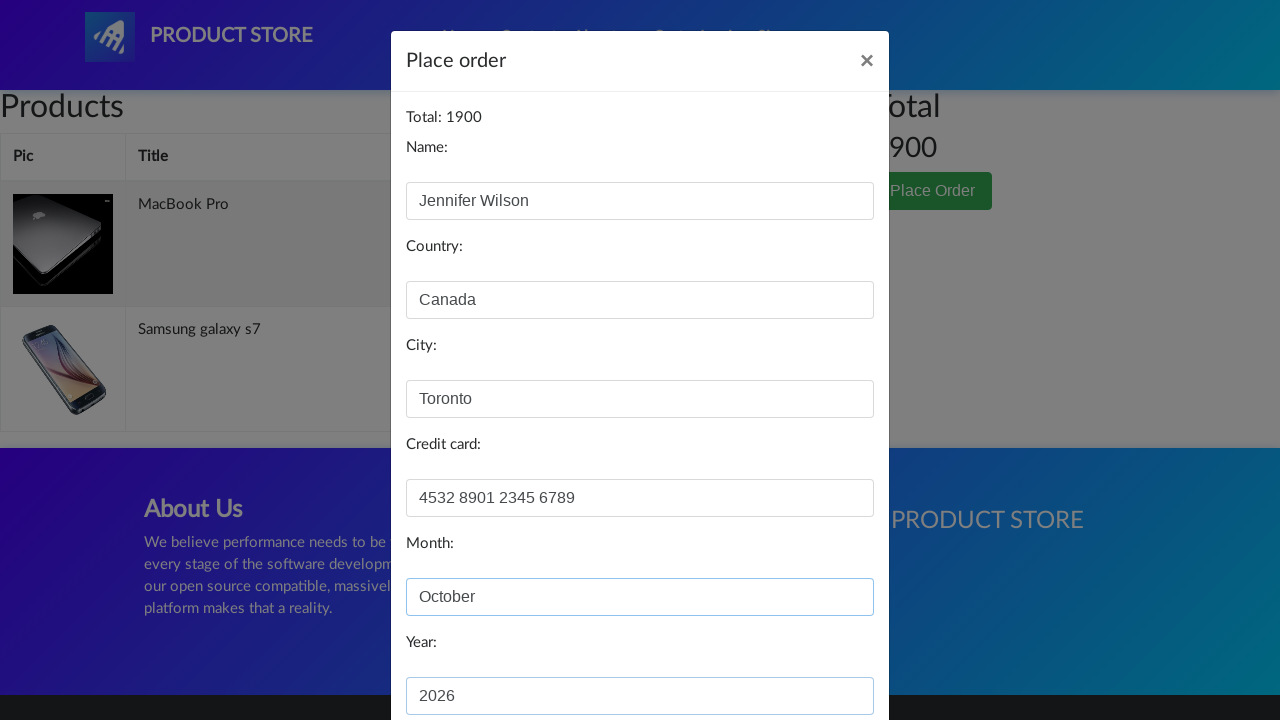

Clicked 'Purchase' button to complete checkout at (823, 655) on xpath=//button[normalize-space()='Purchase']
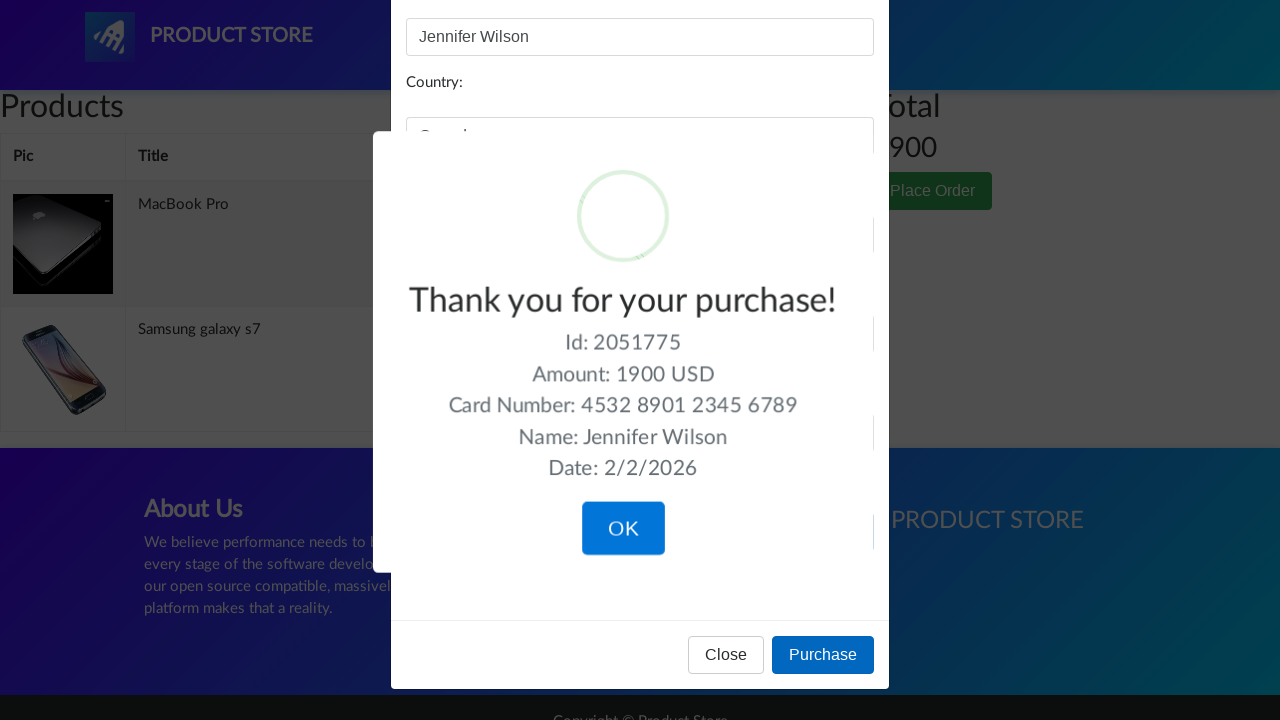

Clicked 'OK' button on purchase confirmation dialog at (623, 521) on xpath=//button[normalize-space()='OK']
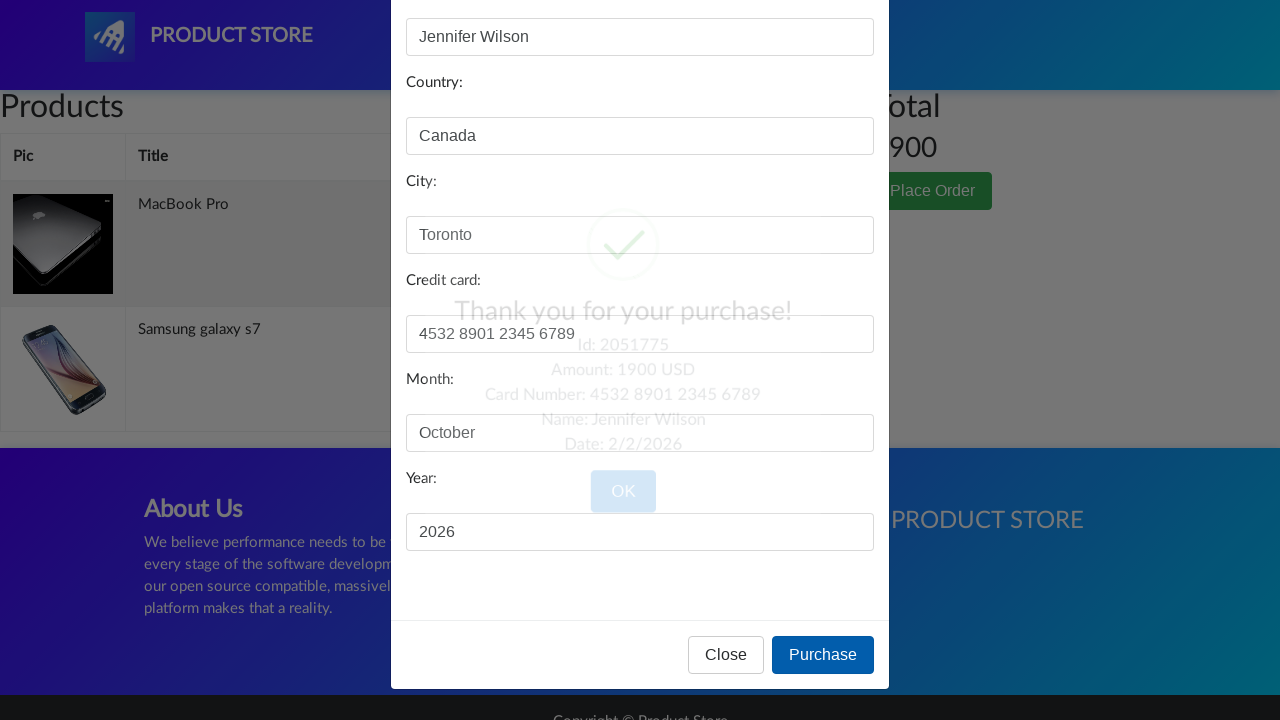

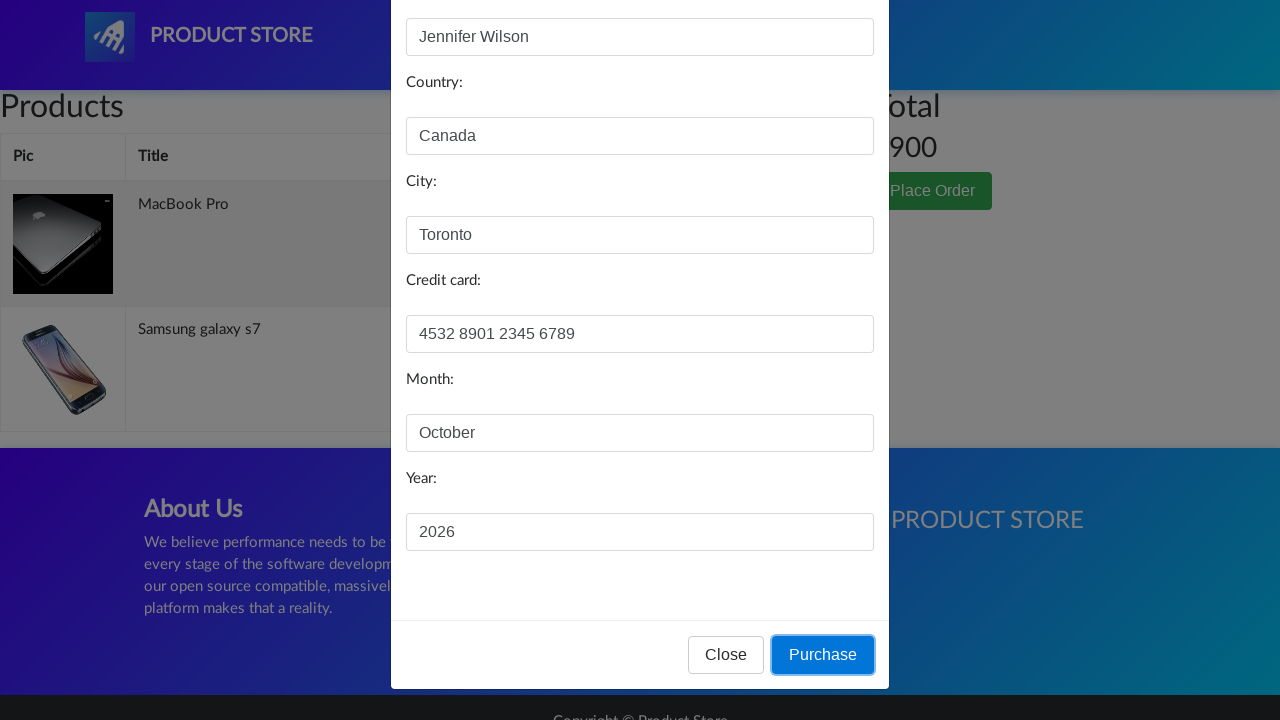